Tests searching from the main page with 'monty' keyword and verifies search results are displayed.

Starting URL: https://www.python.org/

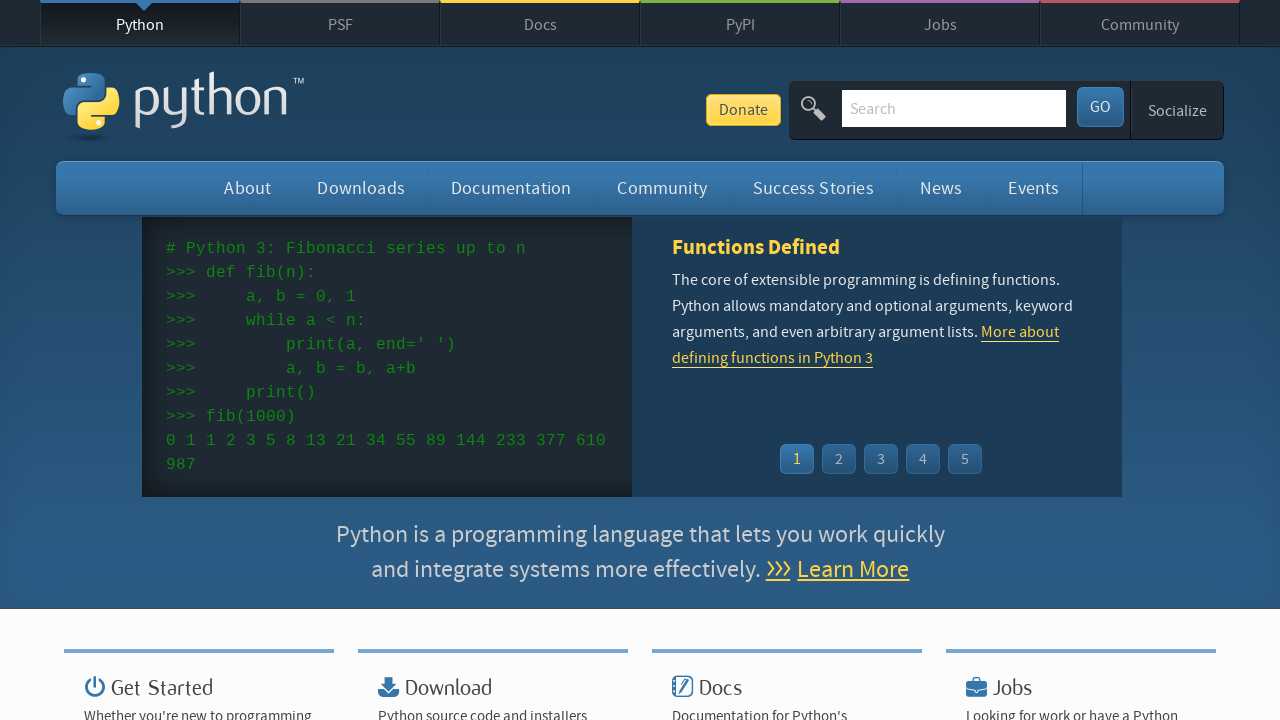

Clicked on search field at (954, 108) on #id-search-field
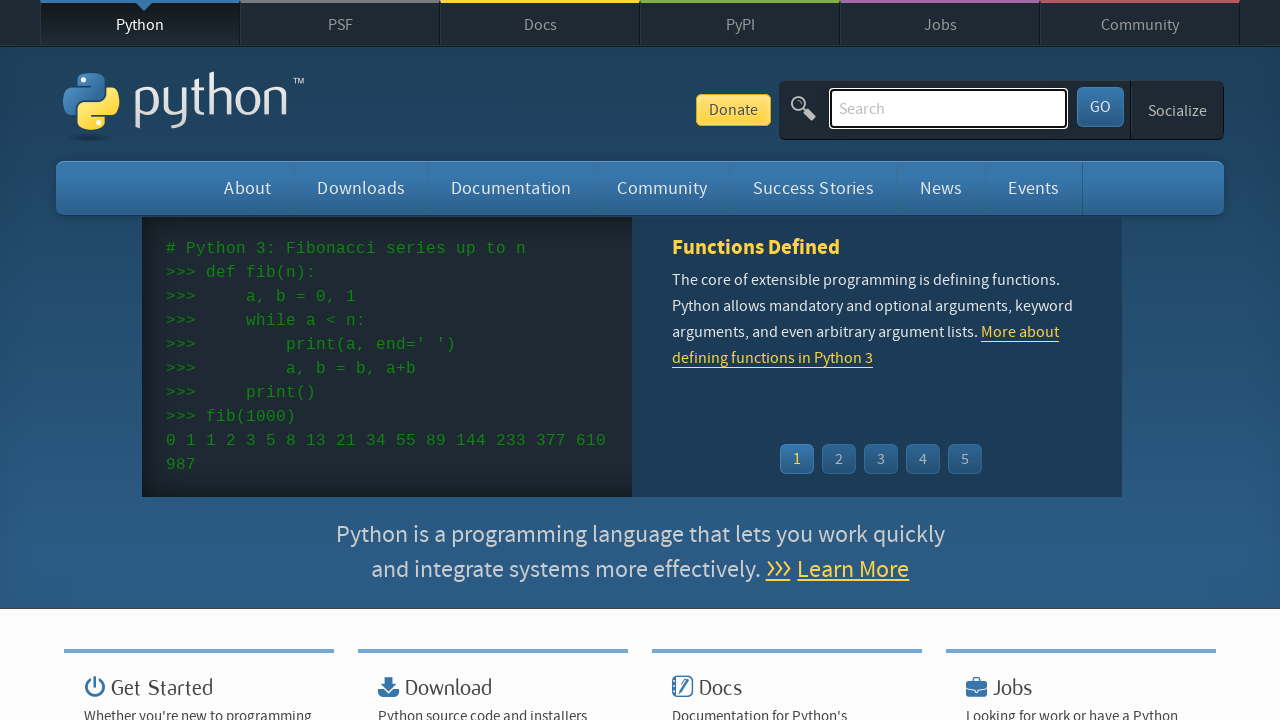

Filled search field with 'monty' keyword on #id-search-field
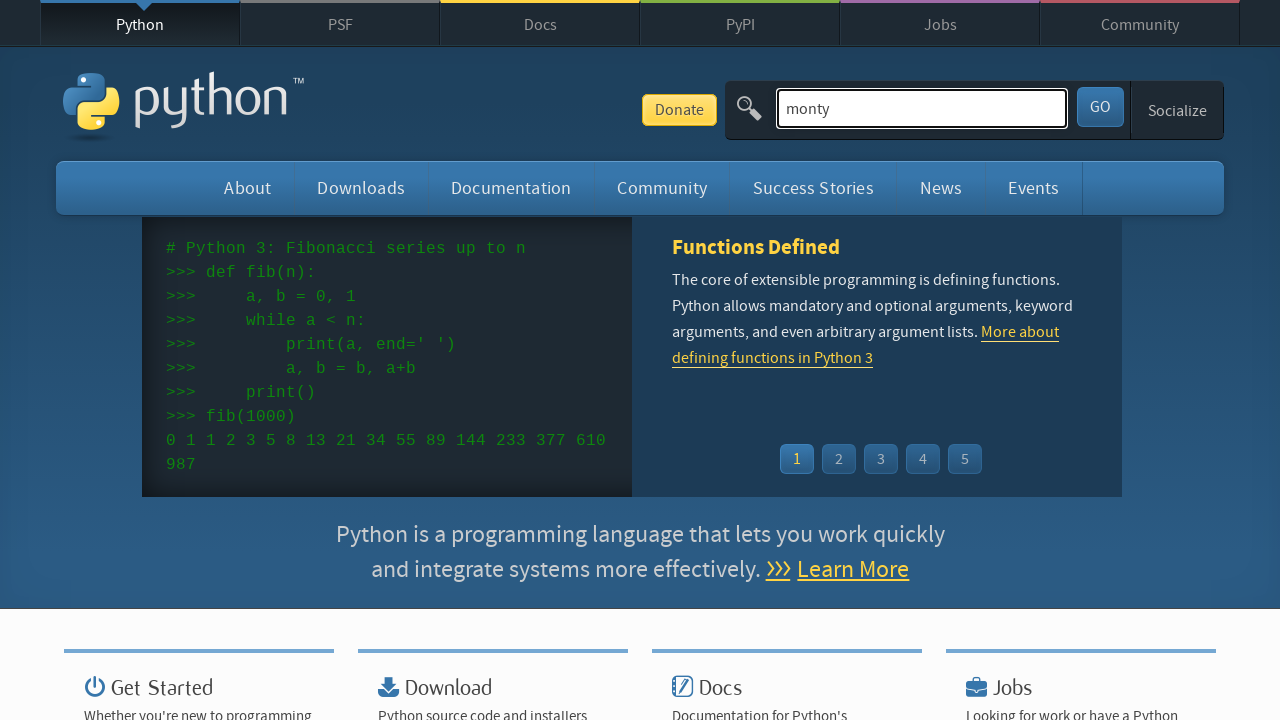

Clicked submit button to search at (1100, 107) on #submit
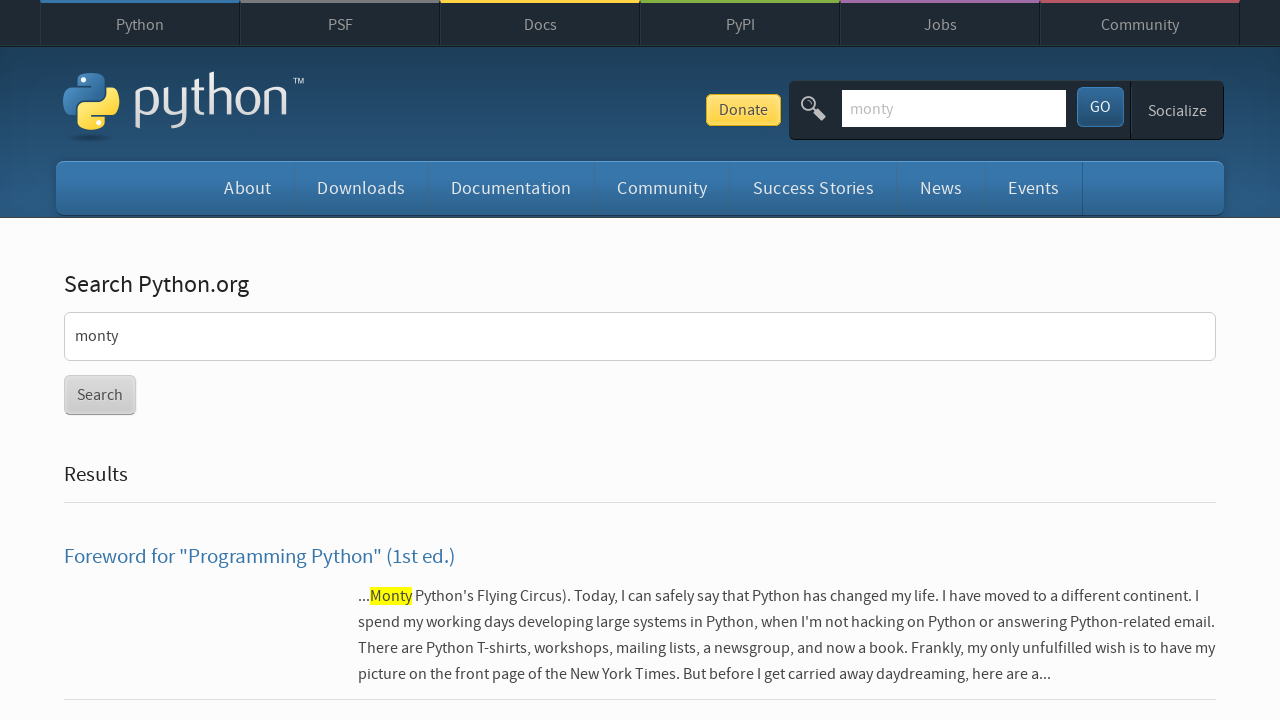

Search results page loaded successfully
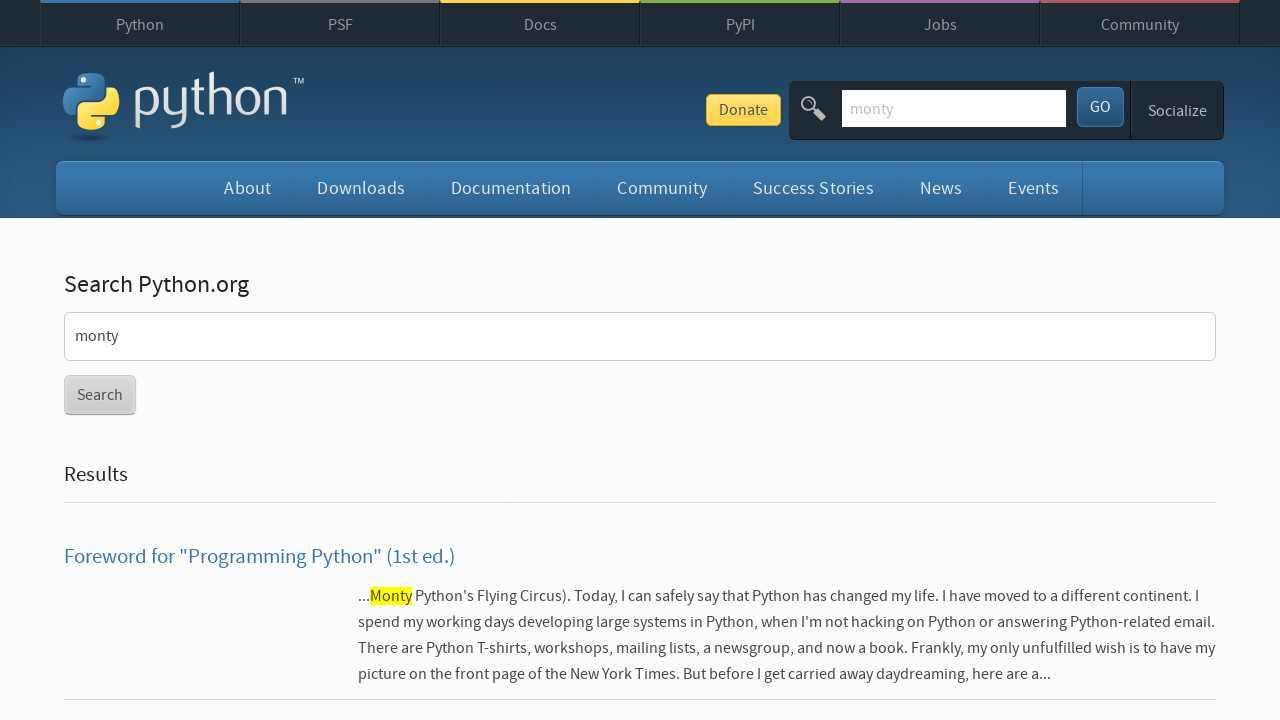

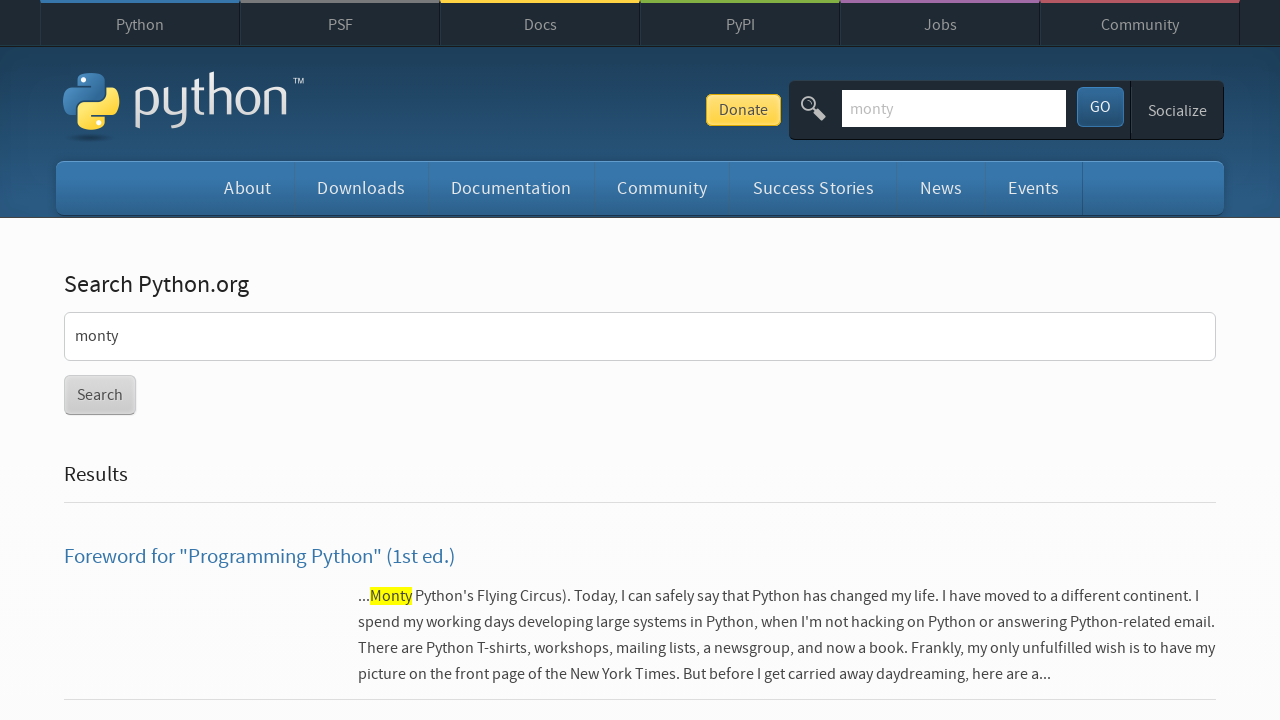